Navigates to a dashboard page and performs horizontal scrolling to the left three times

Starting URL: https://dashboards.handmadeinteractive.com/jasonlove/

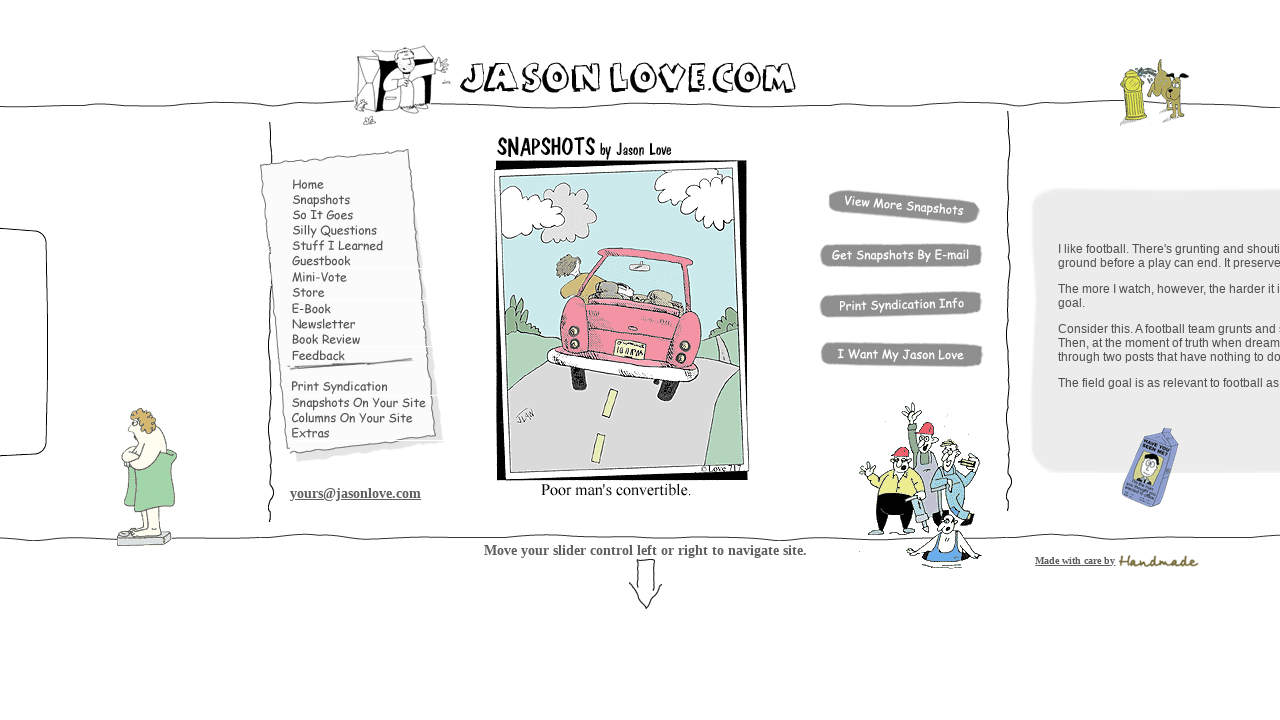

Navigated to dashboard page
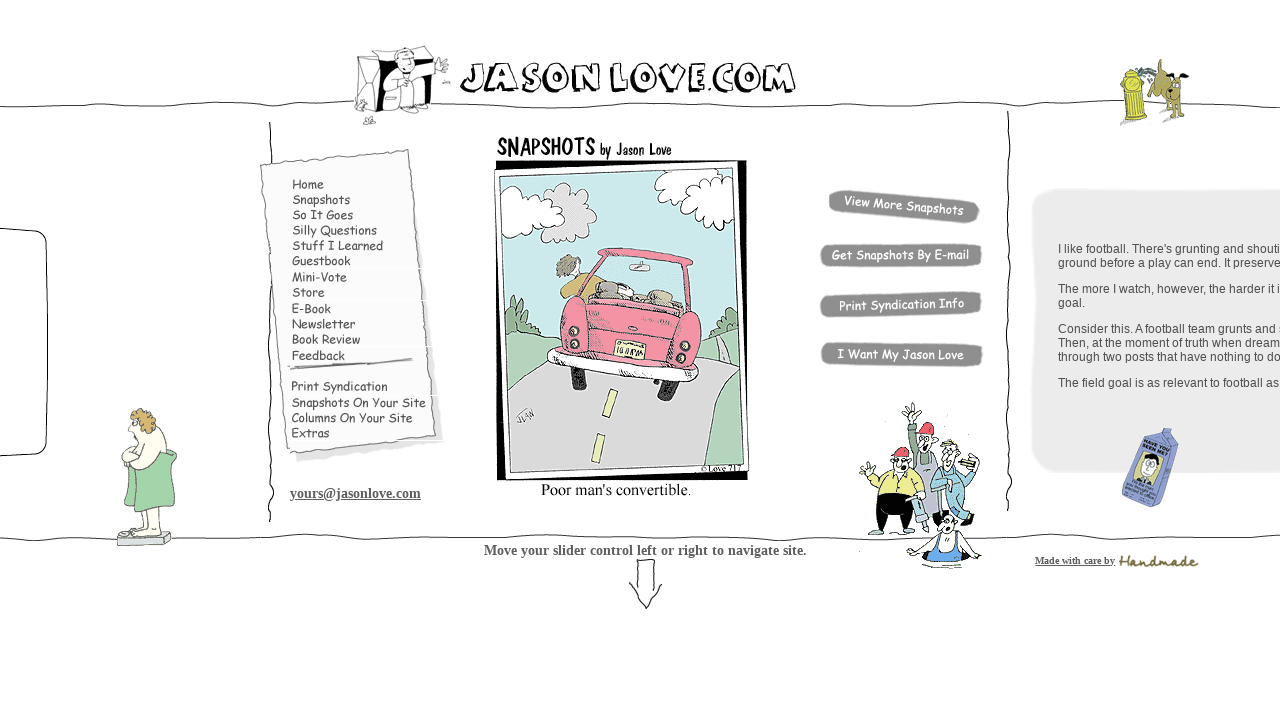

Scrolled horizontally to the left (scroll 1 of 3)
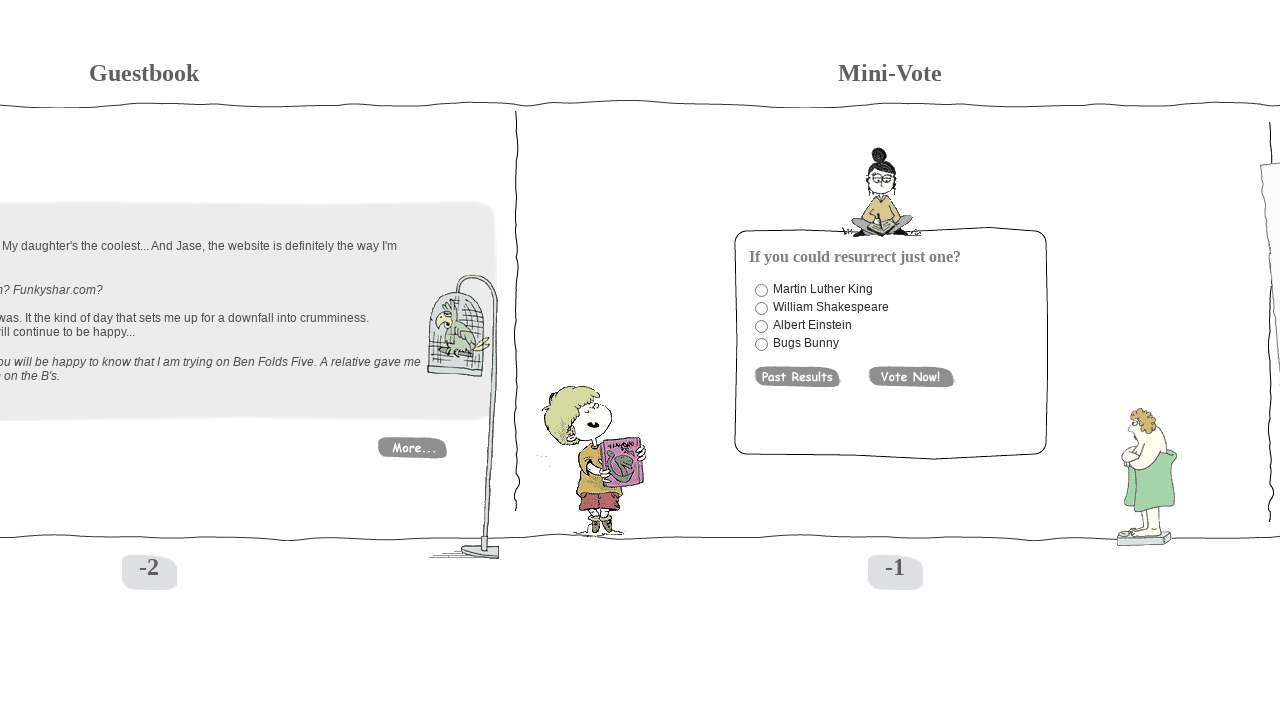

Waited 2 seconds for scroll animation to complete
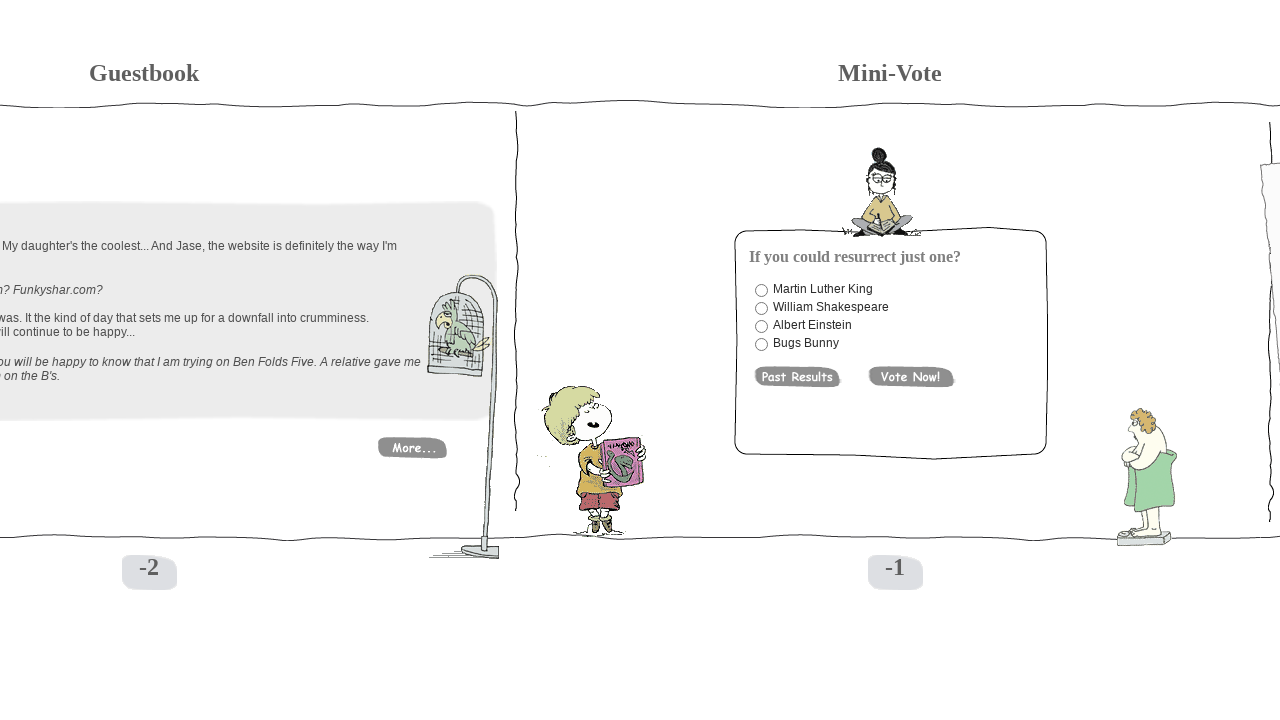

Scrolled horizontally to the left (scroll 2 of 3)
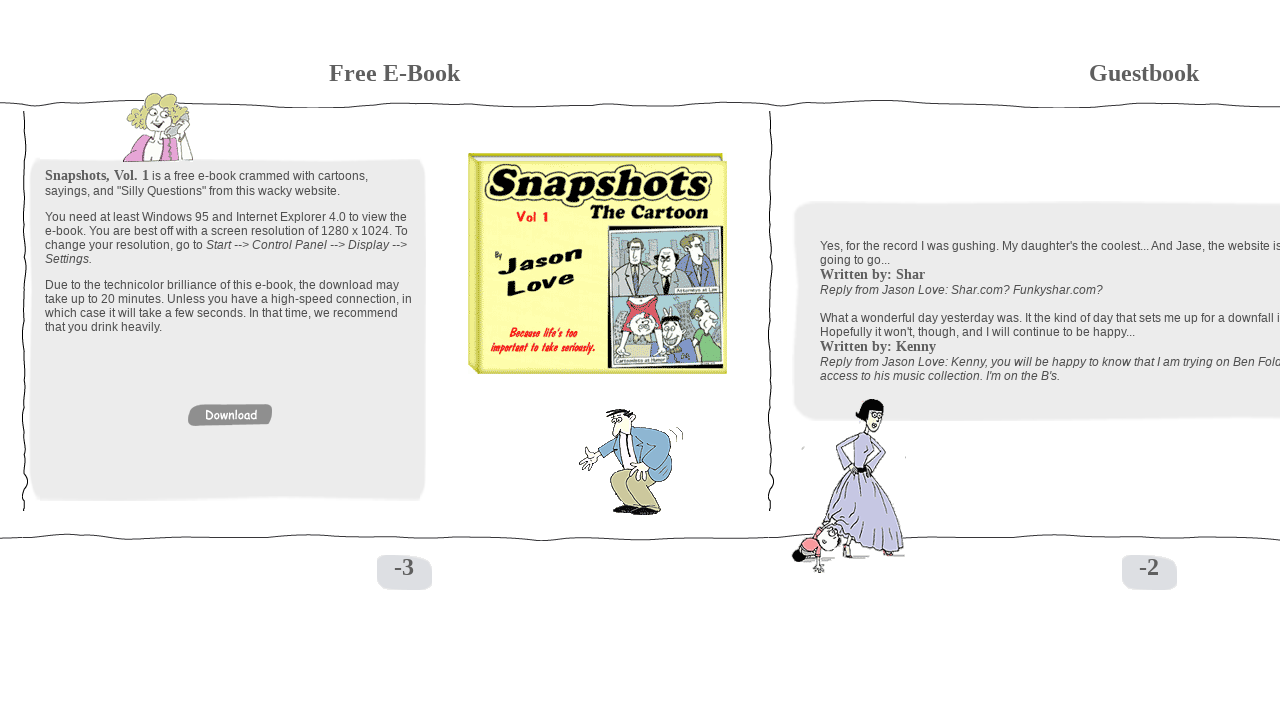

Waited 2 seconds for scroll animation to complete
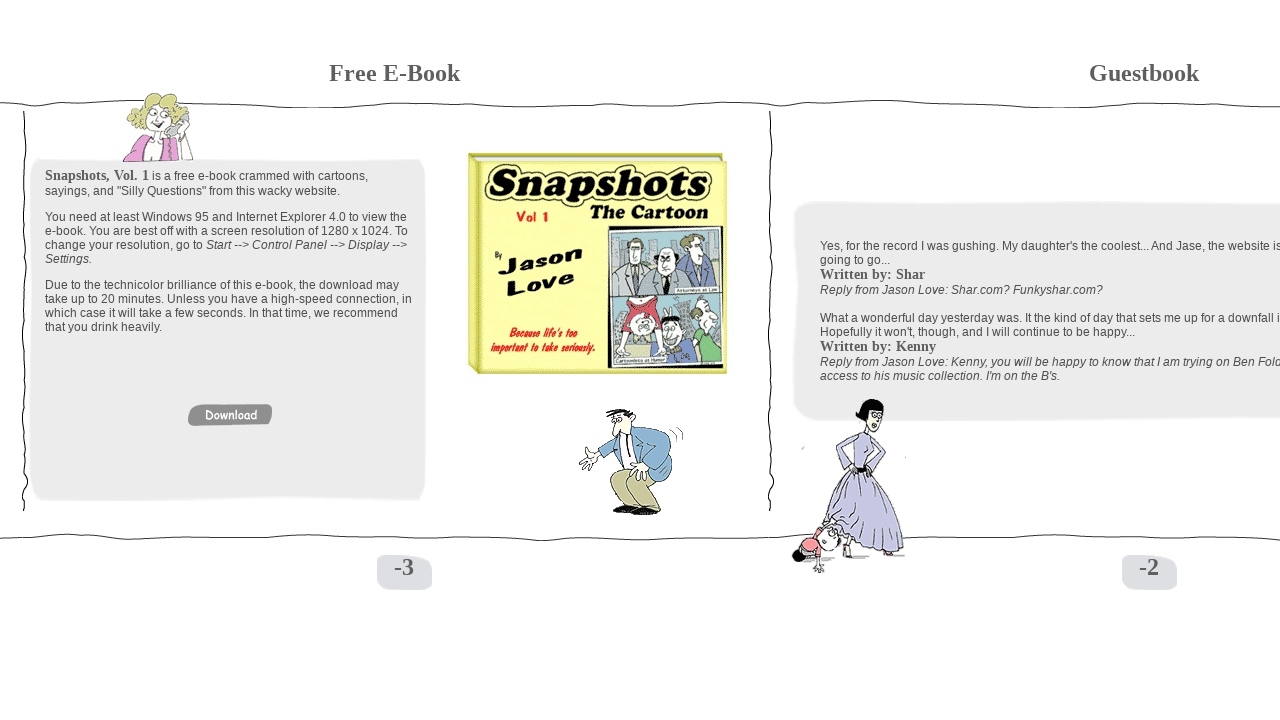

Scrolled horizontally to the left (scroll 3 of 3)
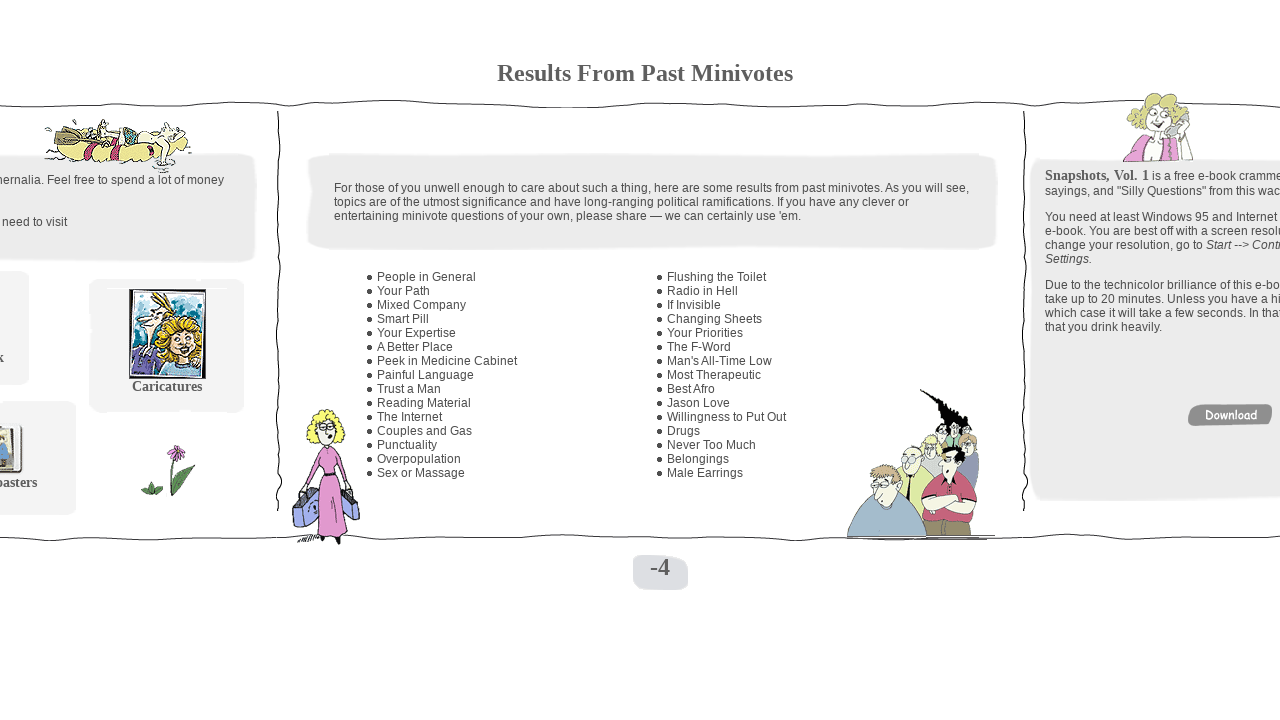

Waited 2 seconds for scroll animation to complete
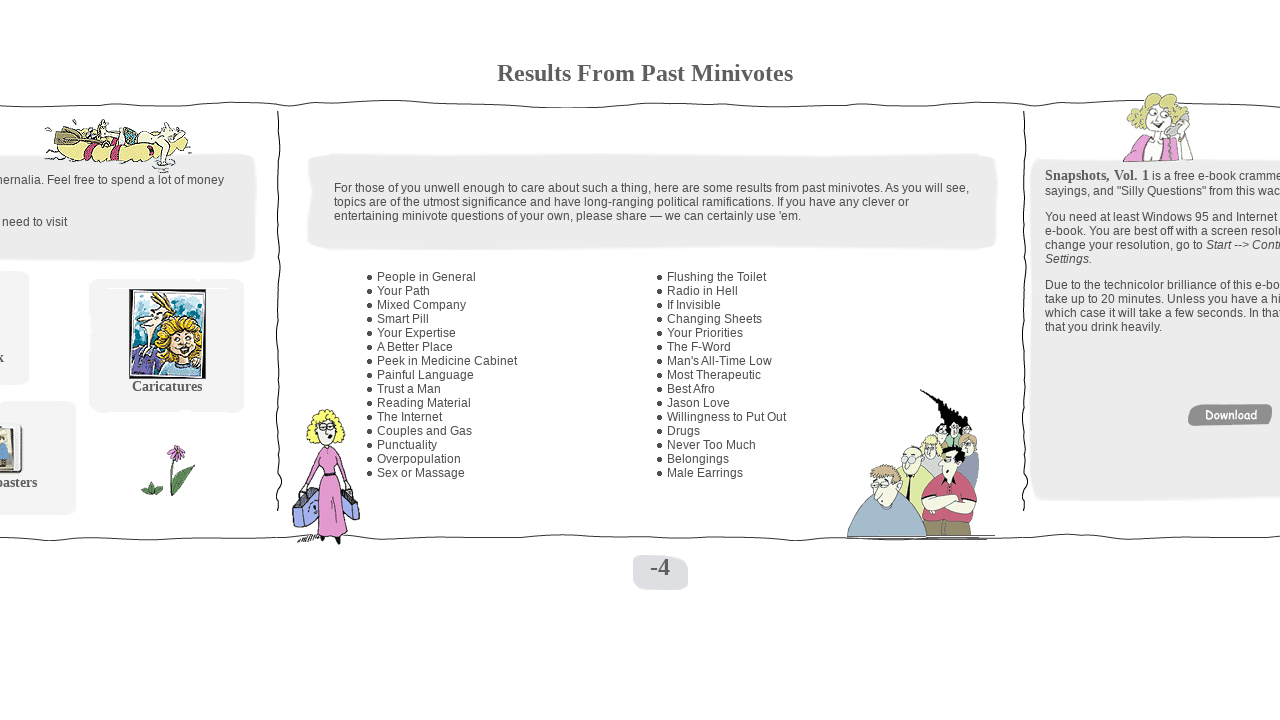

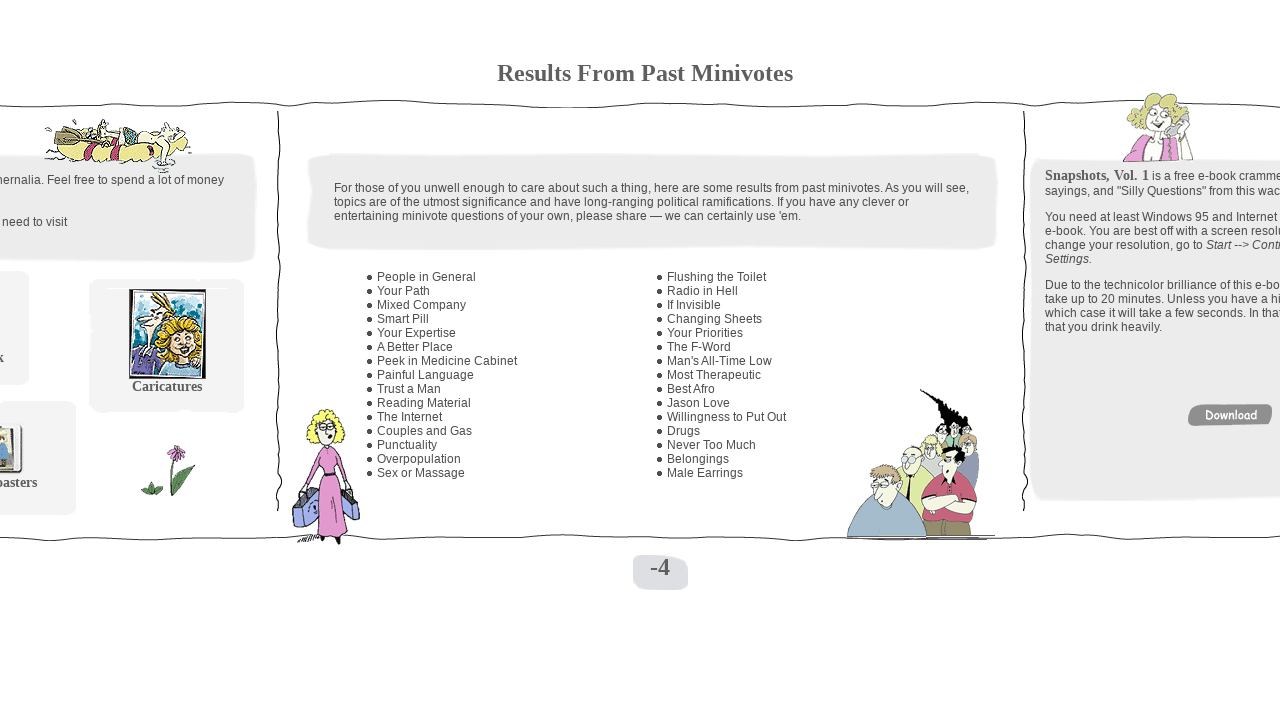